Tests right-click mouse action on a context menu demo page by performing a right-click on a designated button element

Starting URL: https://swisnl.github.io/jQuery-contextMenu/demo.html

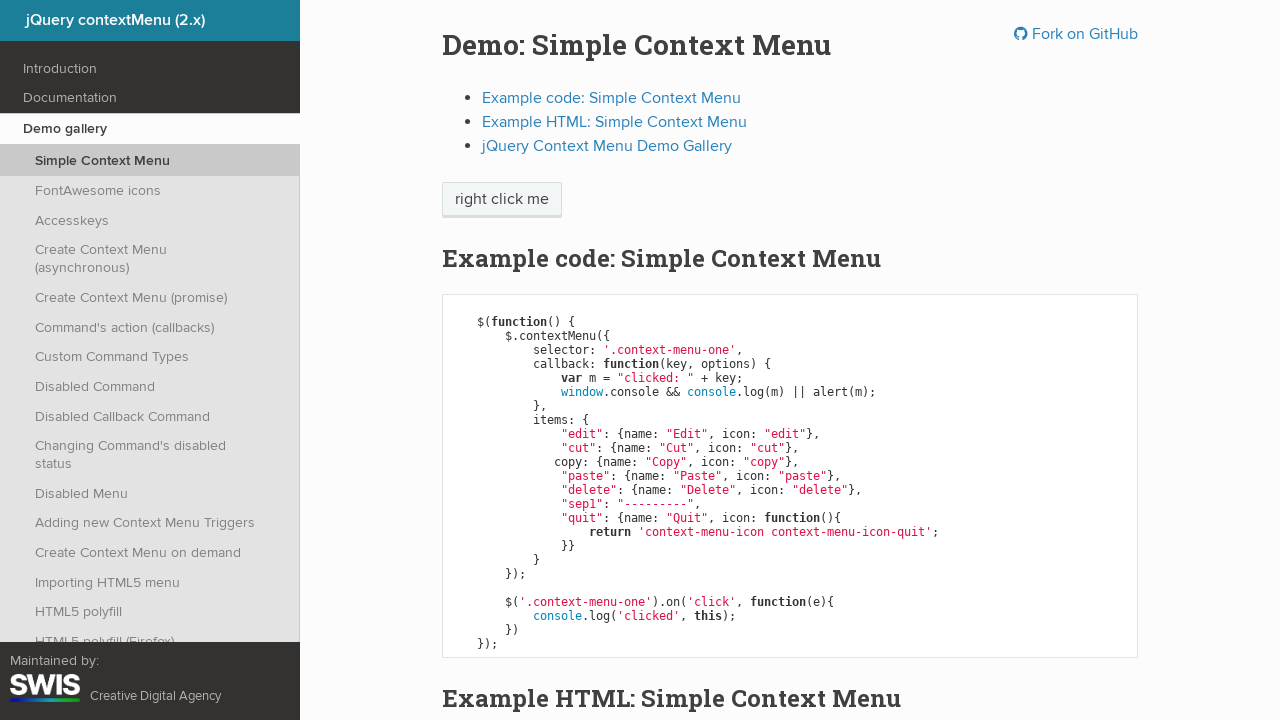

Located the 'right click me' button element
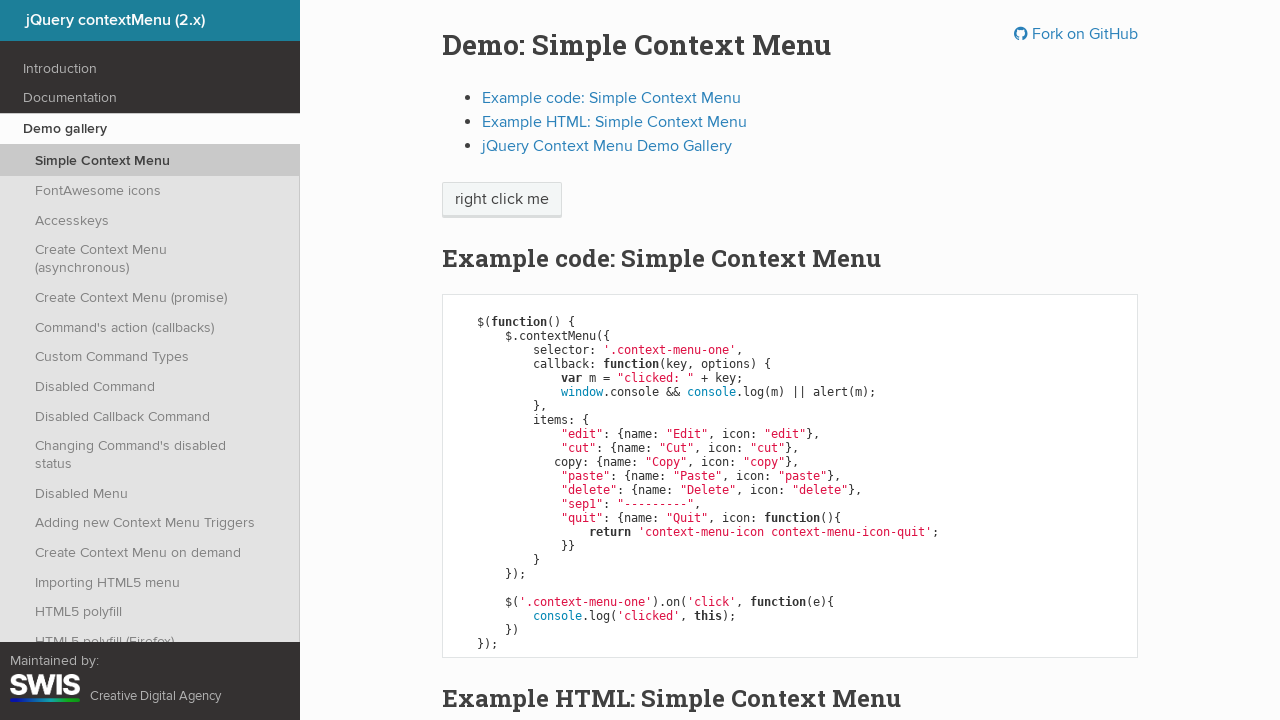

Performed right-click action on the button at (502, 200) on xpath=//span[normalize-space()='right click me']
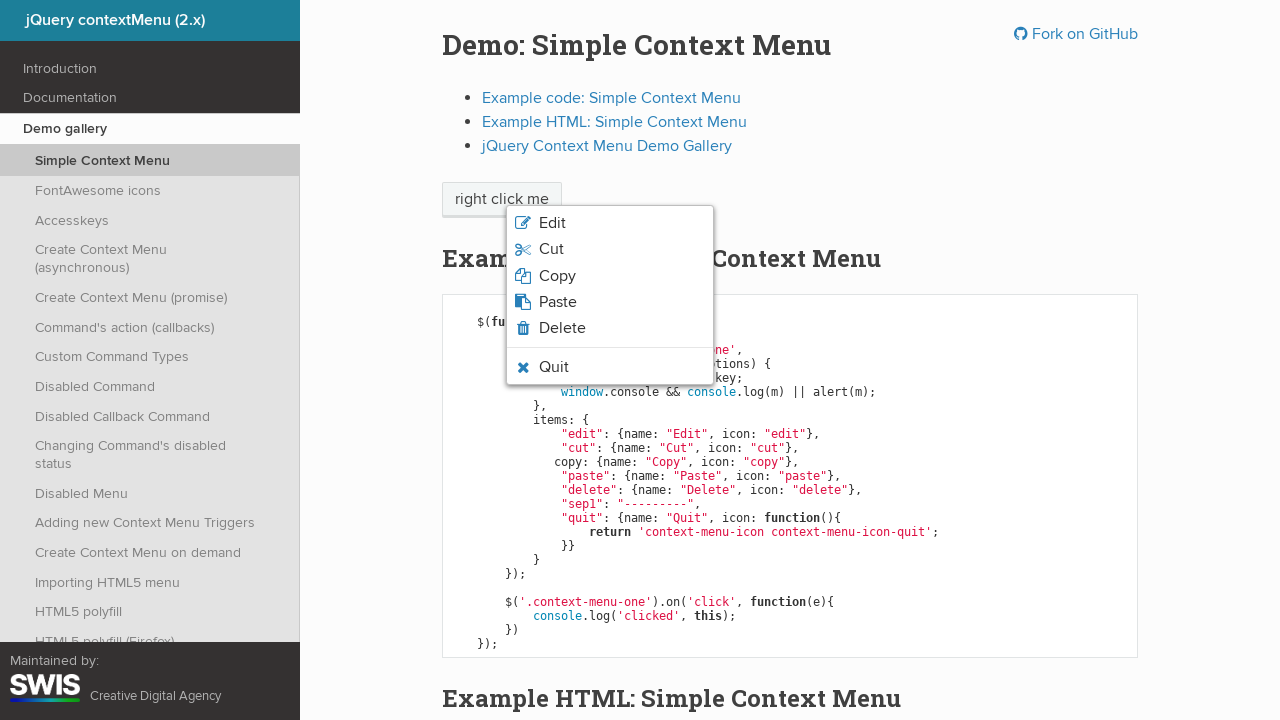

Context menu appeared after right-click
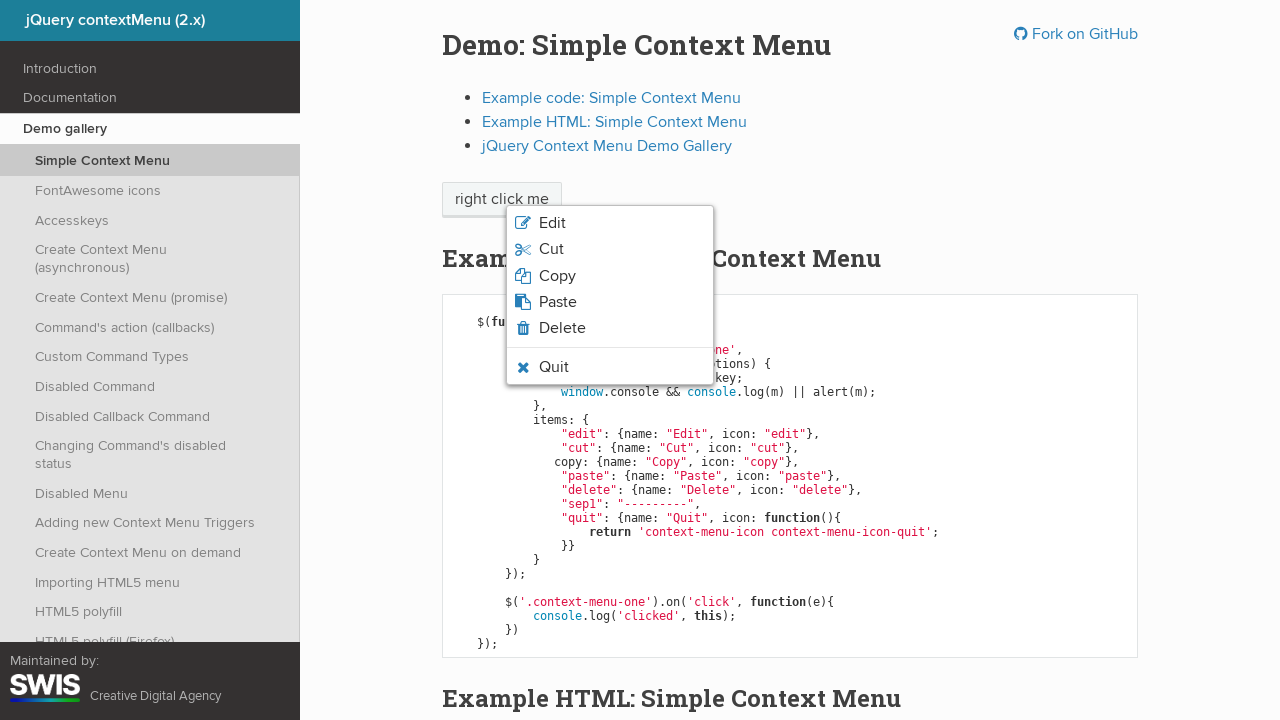

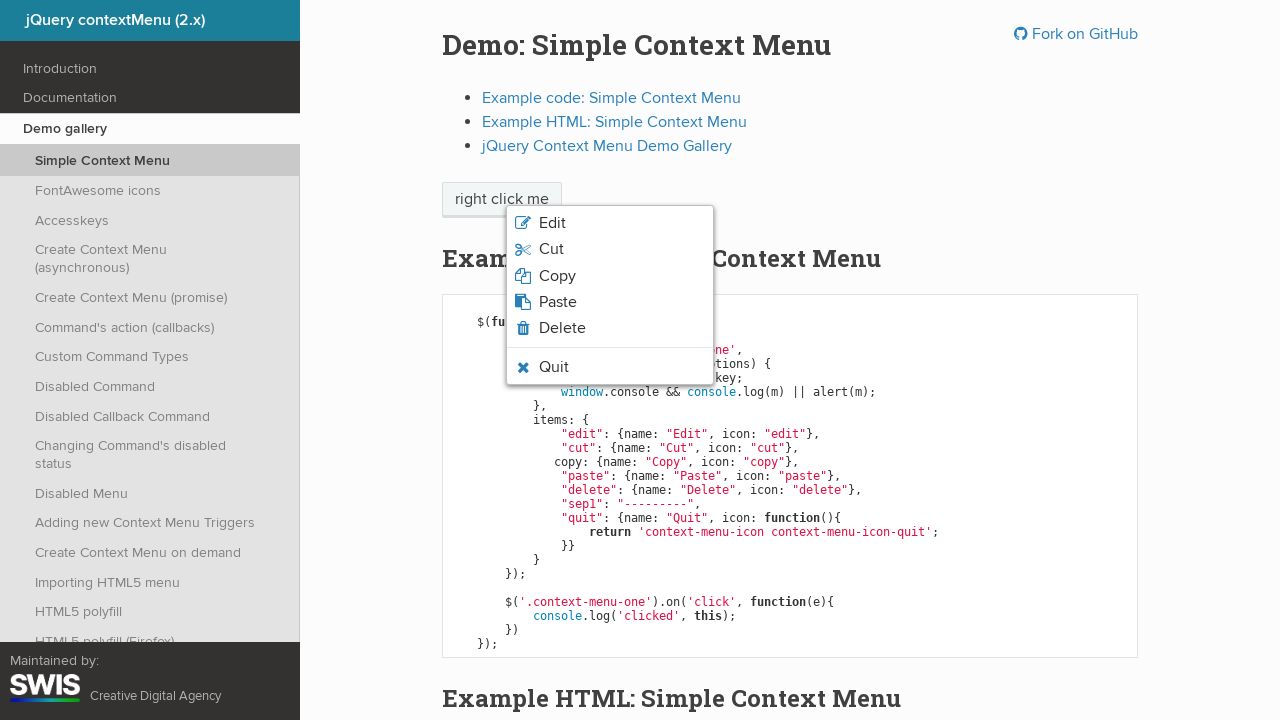